Tests number input field by pressing arrow down key and verifying the value decrements to -1

Starting URL: http://the-internet.herokuapp.com/inputs

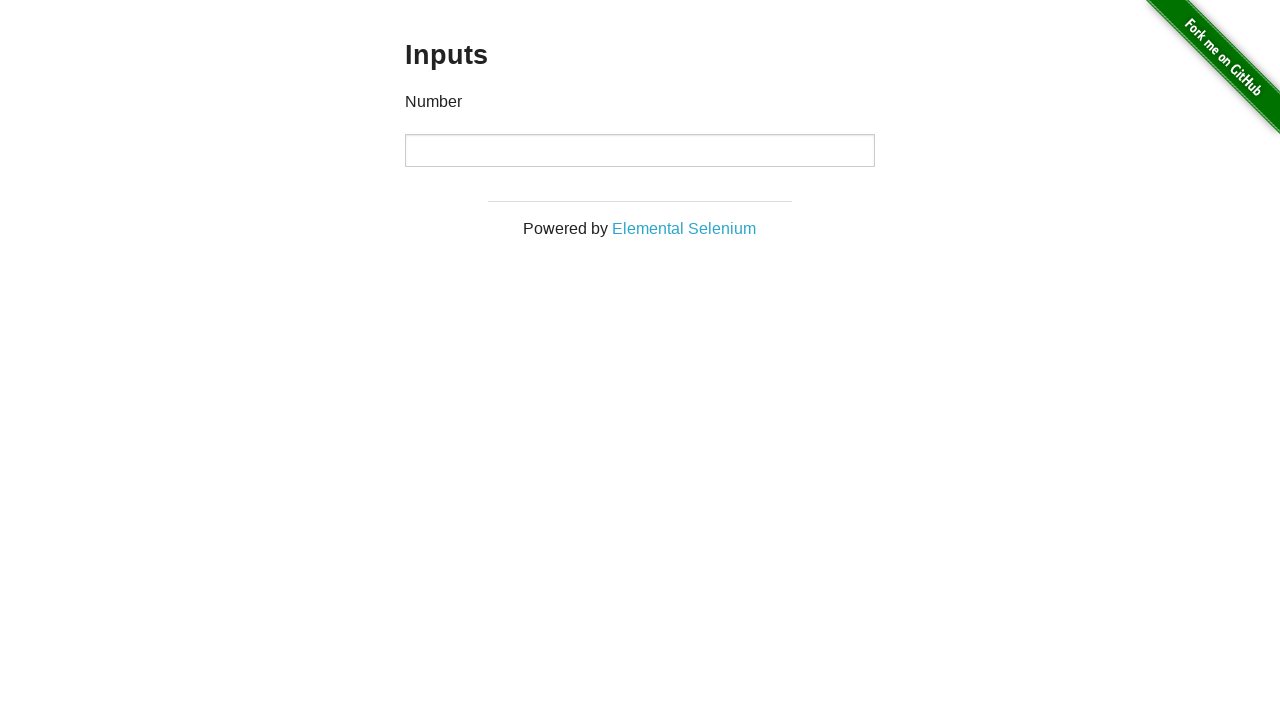

Navigated to the-internet.herokuapp.com/inputs
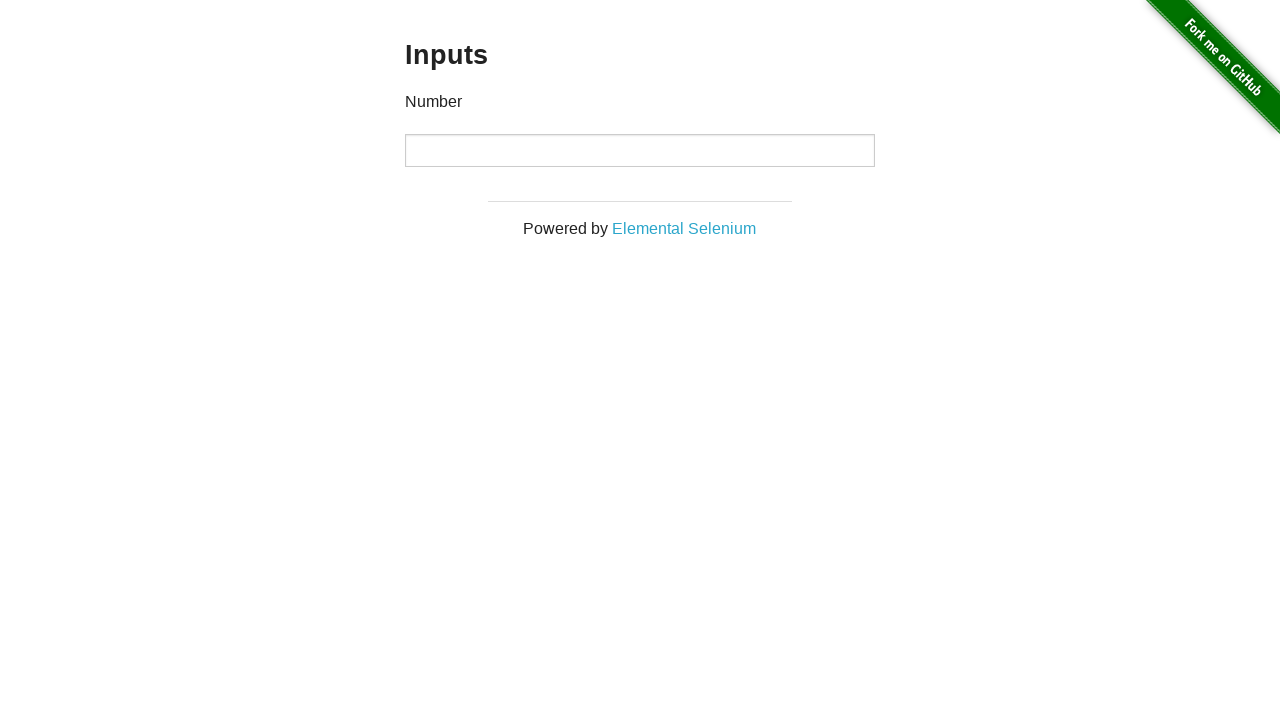

Located number input field
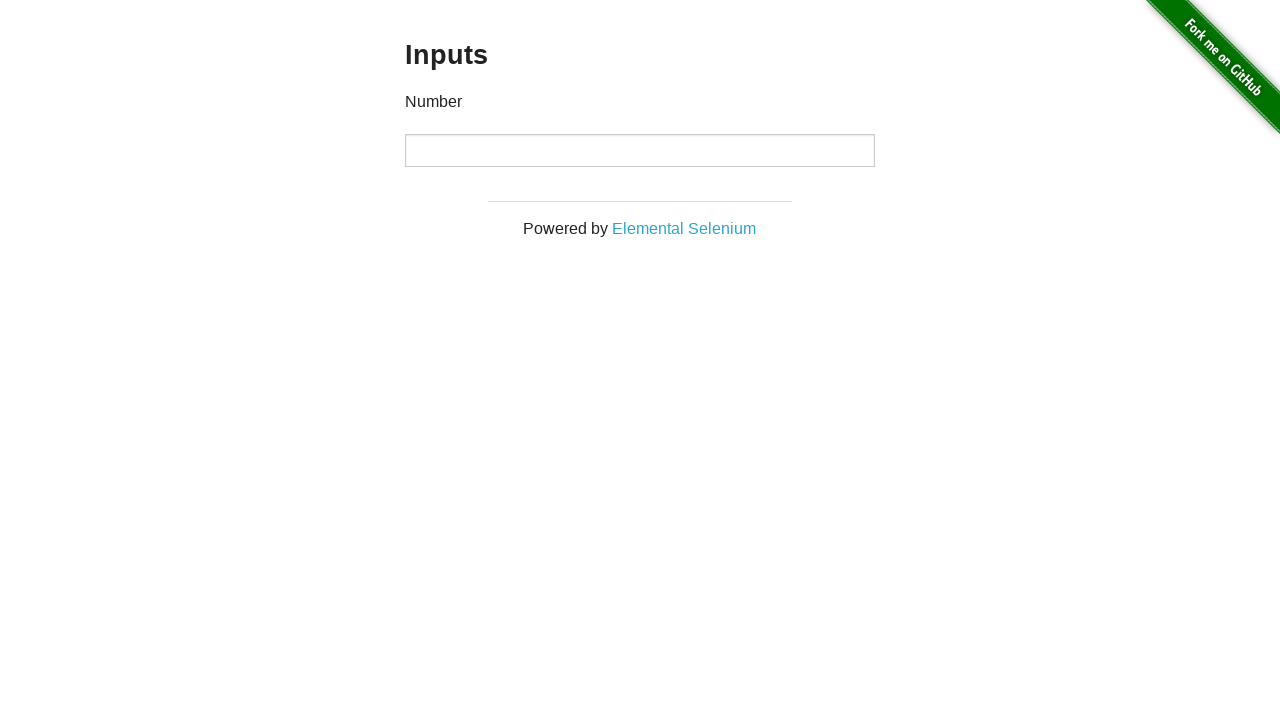

Pressed ArrowDown key on number input field on input[type='number']
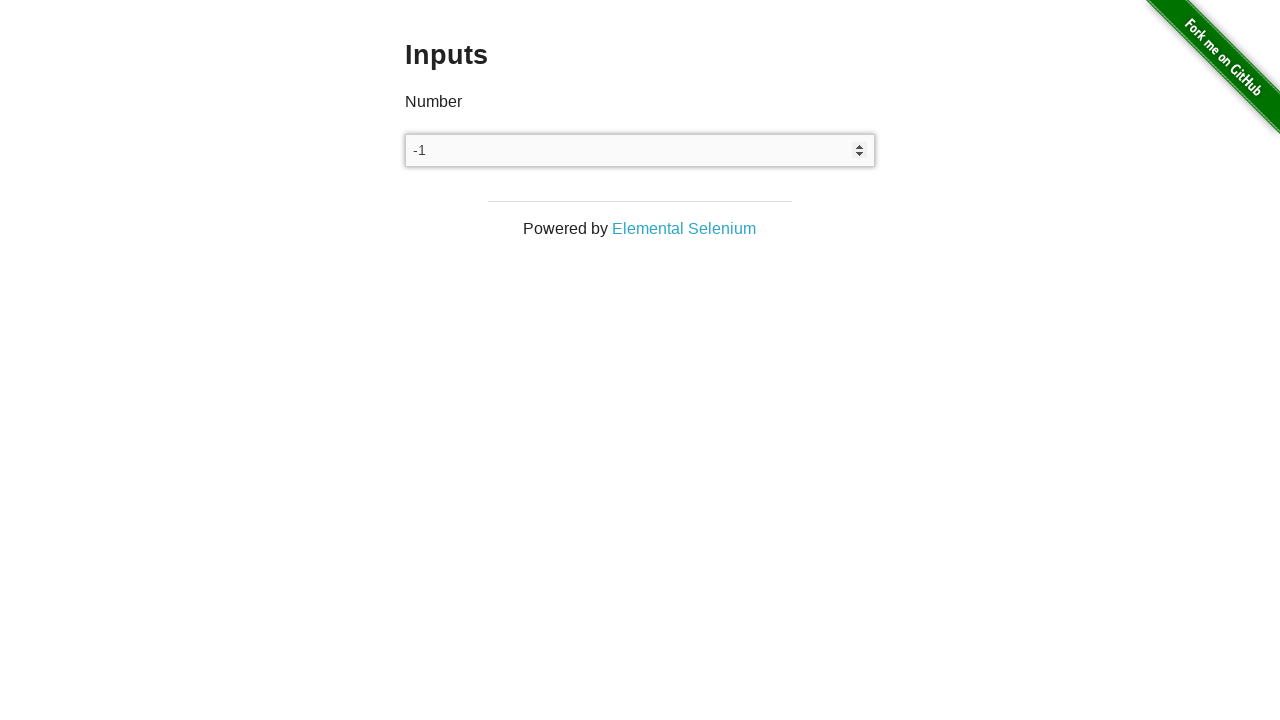

Verified input field value decremented to -1
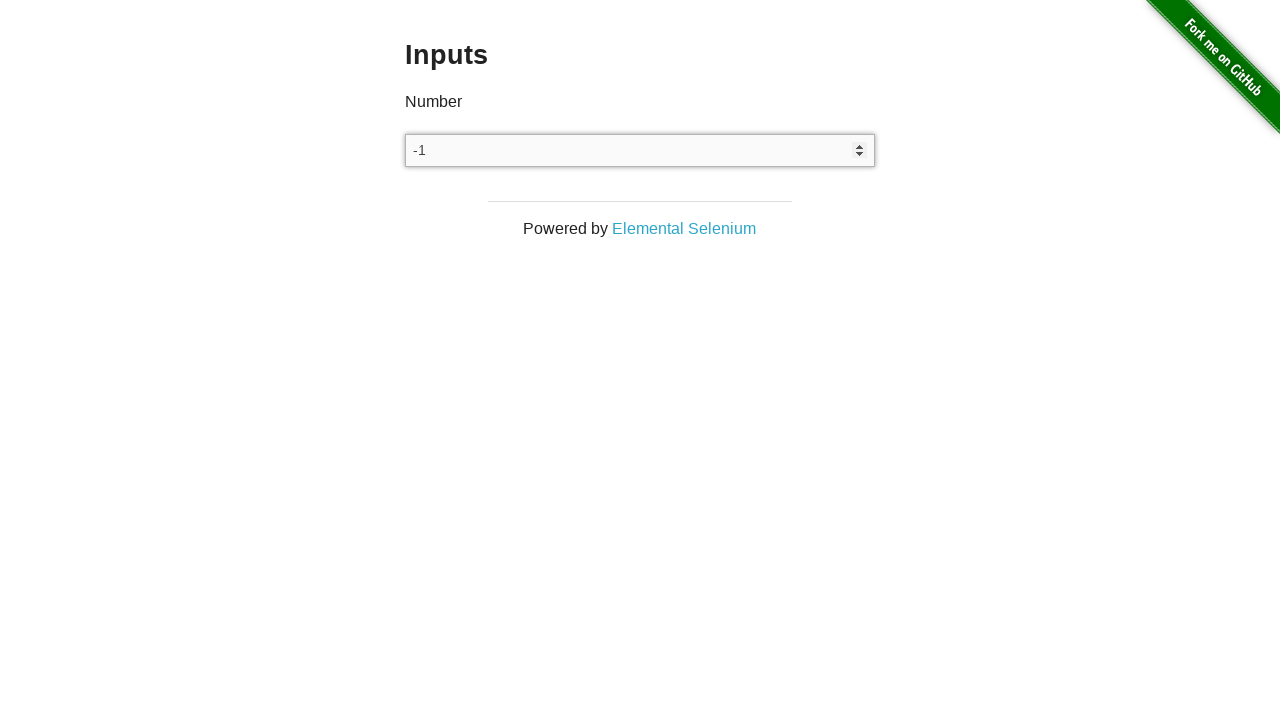

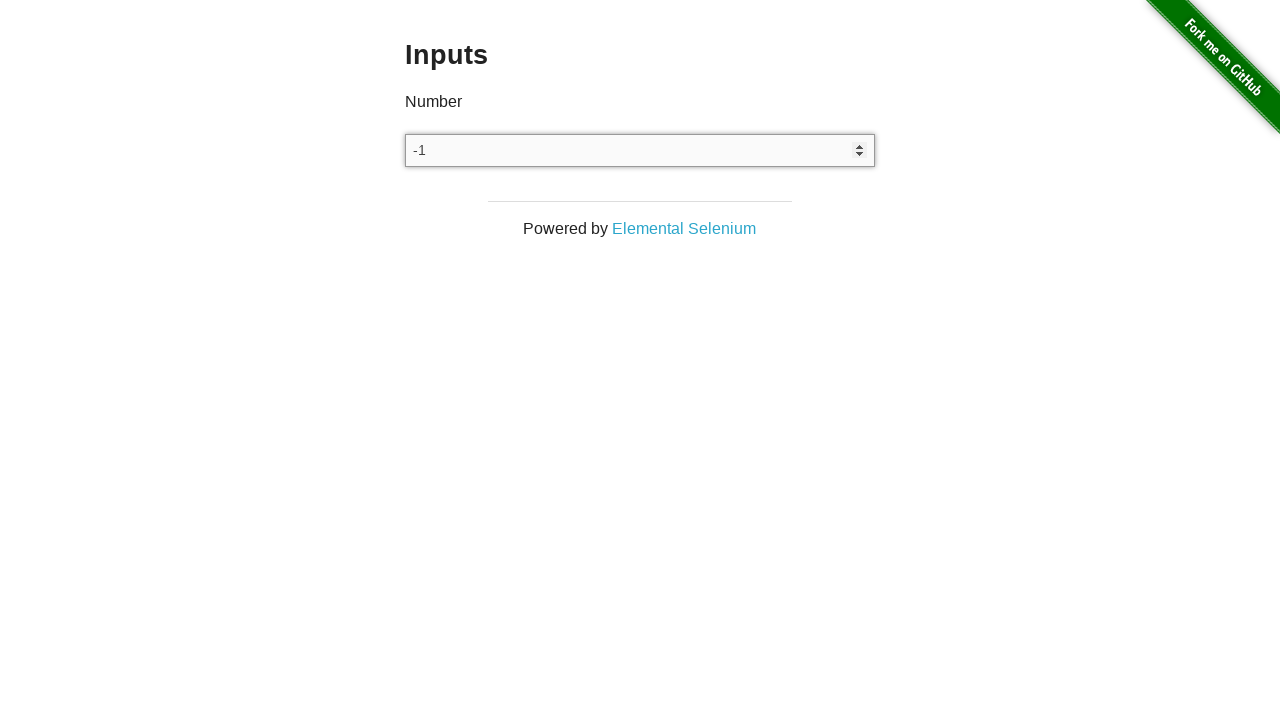